Tests dropdown functionality by navigating to the Dropdown page, selecting the first option, then selecting the second option, and printing the selected values.

Starting URL: https://the-internet.herokuapp.com/

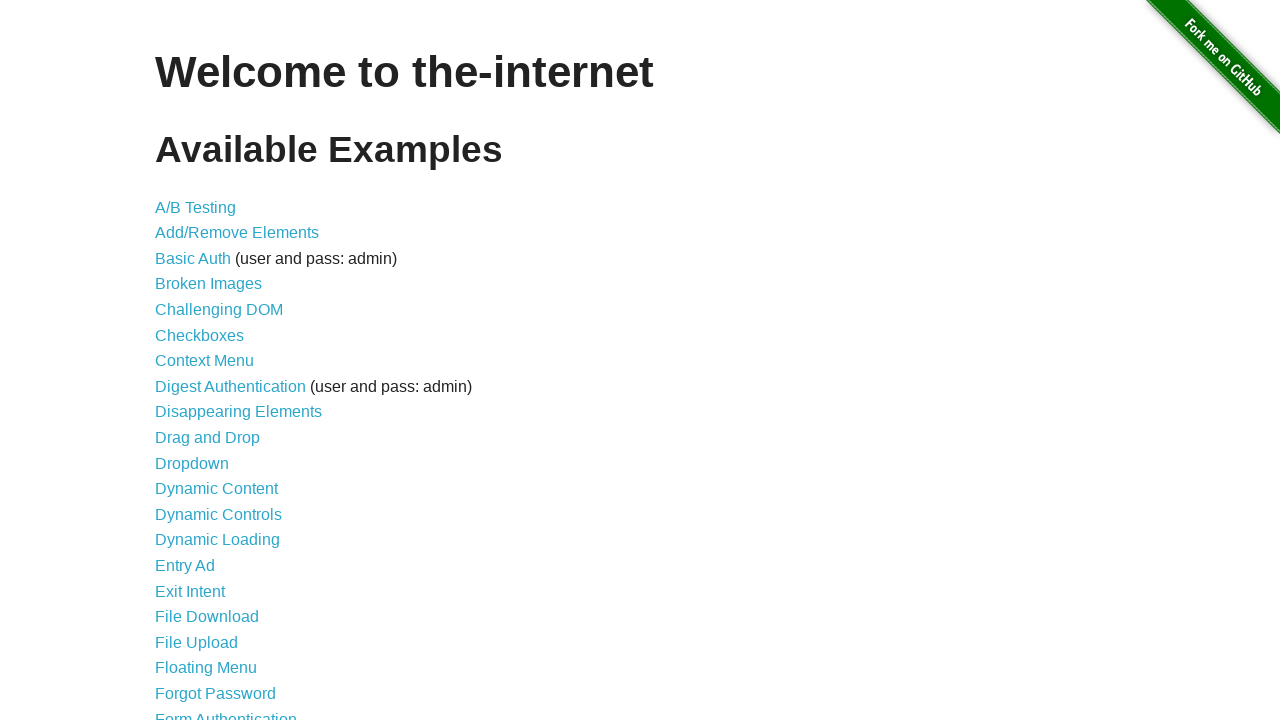

Clicked on the Dropdown link to navigate to dropdown page at (192, 463) on a[href='/dropdown']
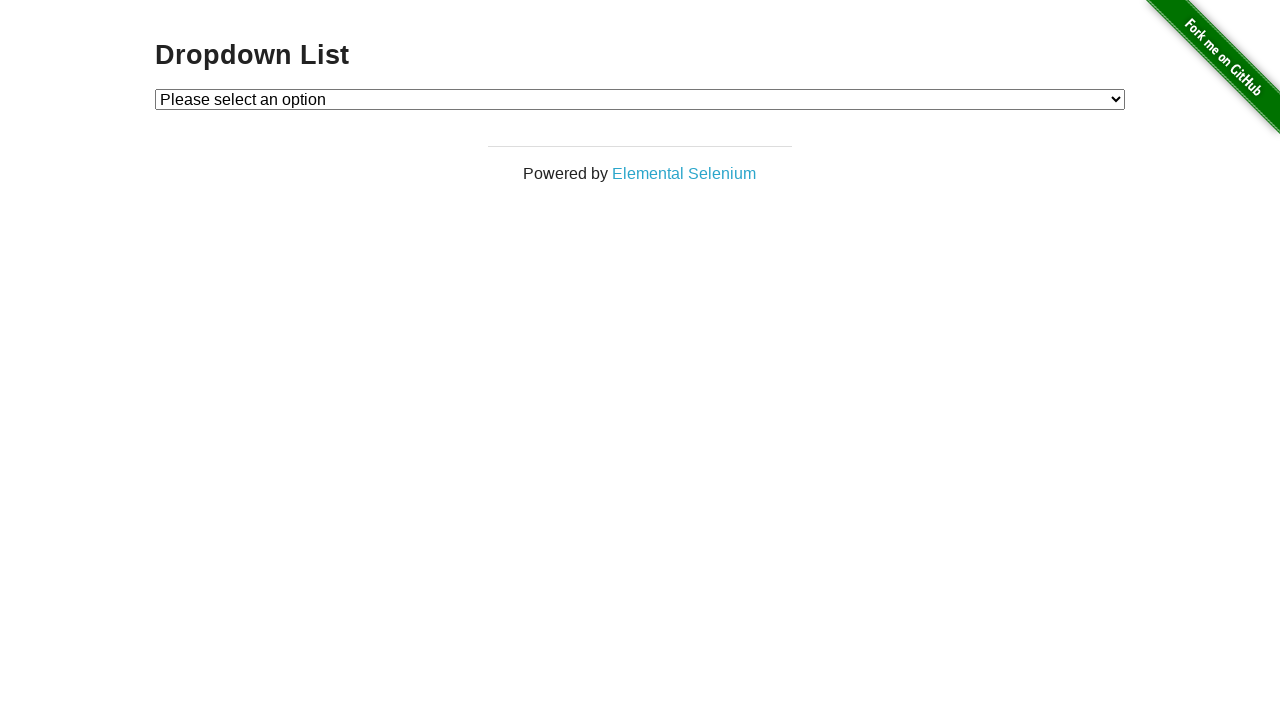

Dropdown page loaded and dropdown element is visible
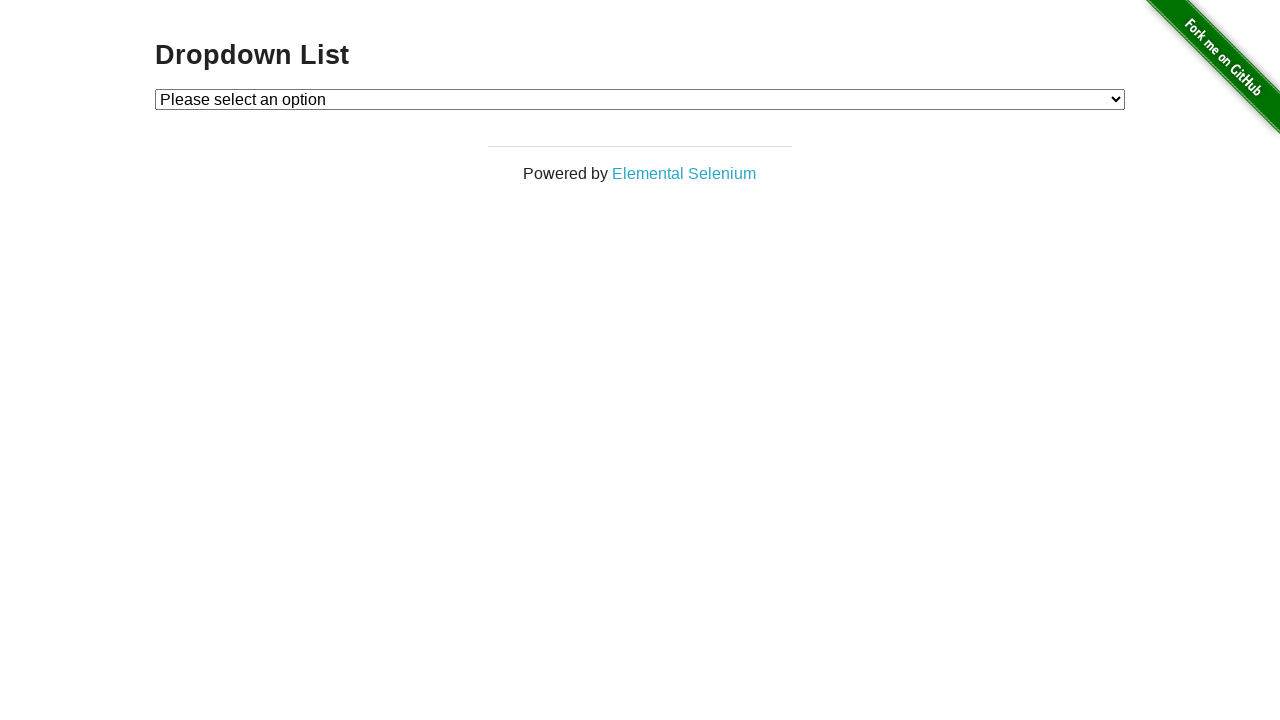

Selected the first dropdown option (index 1) on #dropdown
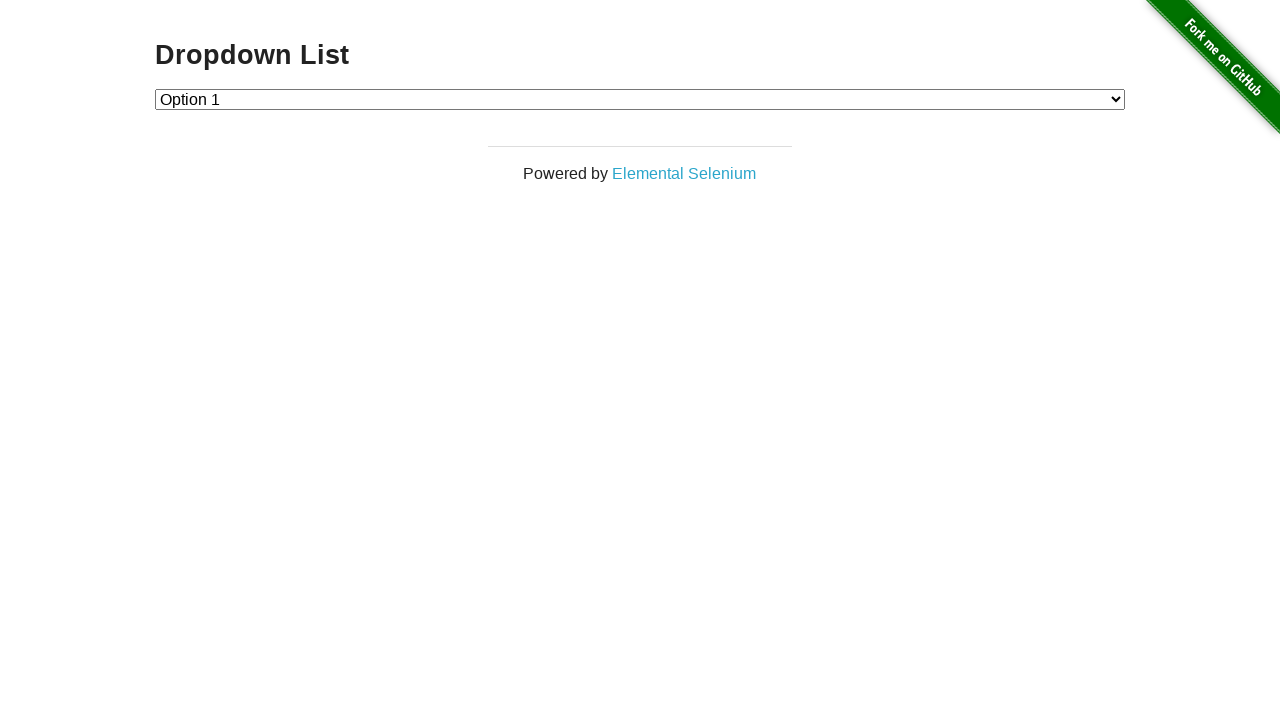

Printed selected value: 1
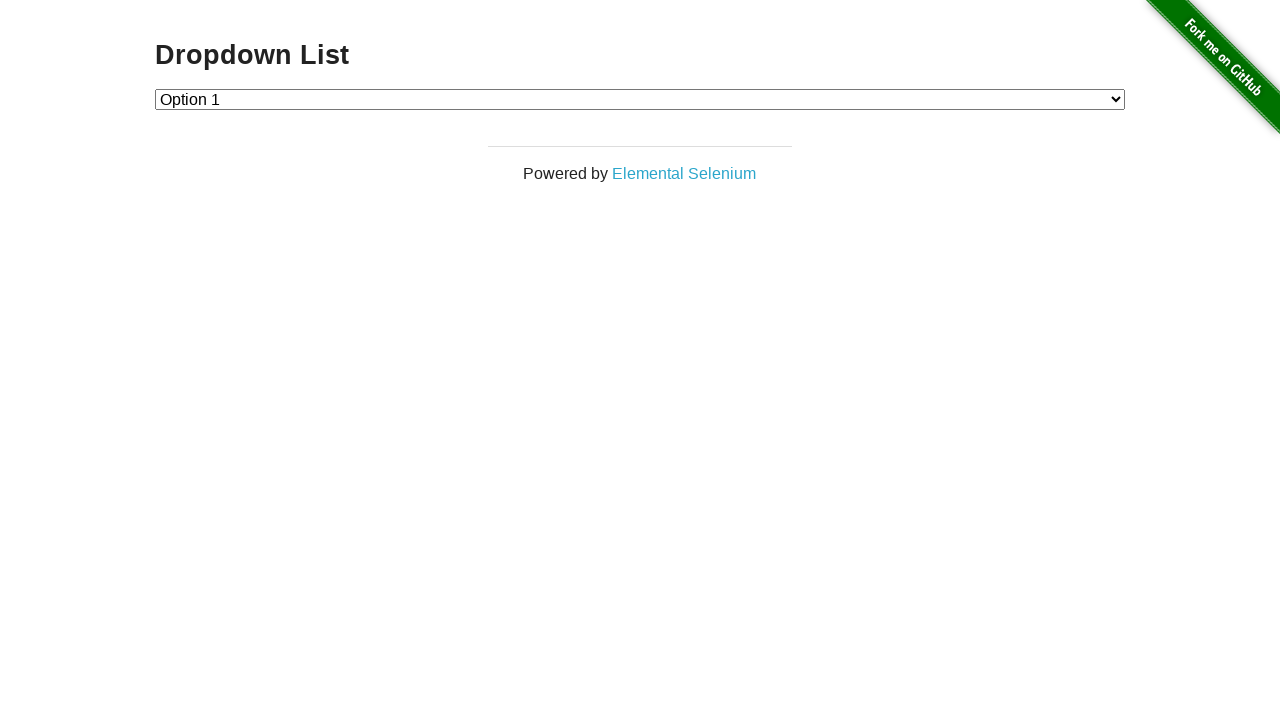

Selected the second dropdown option (index 2) on #dropdown
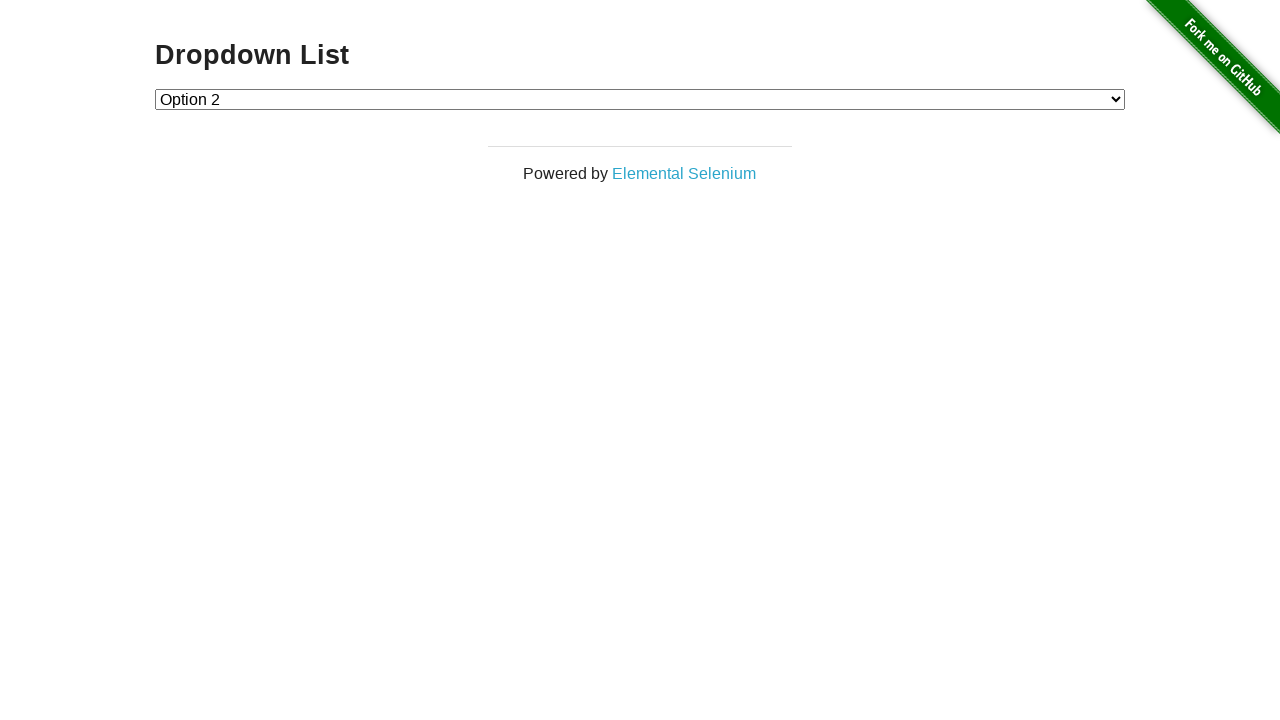

Printed selected value: 2
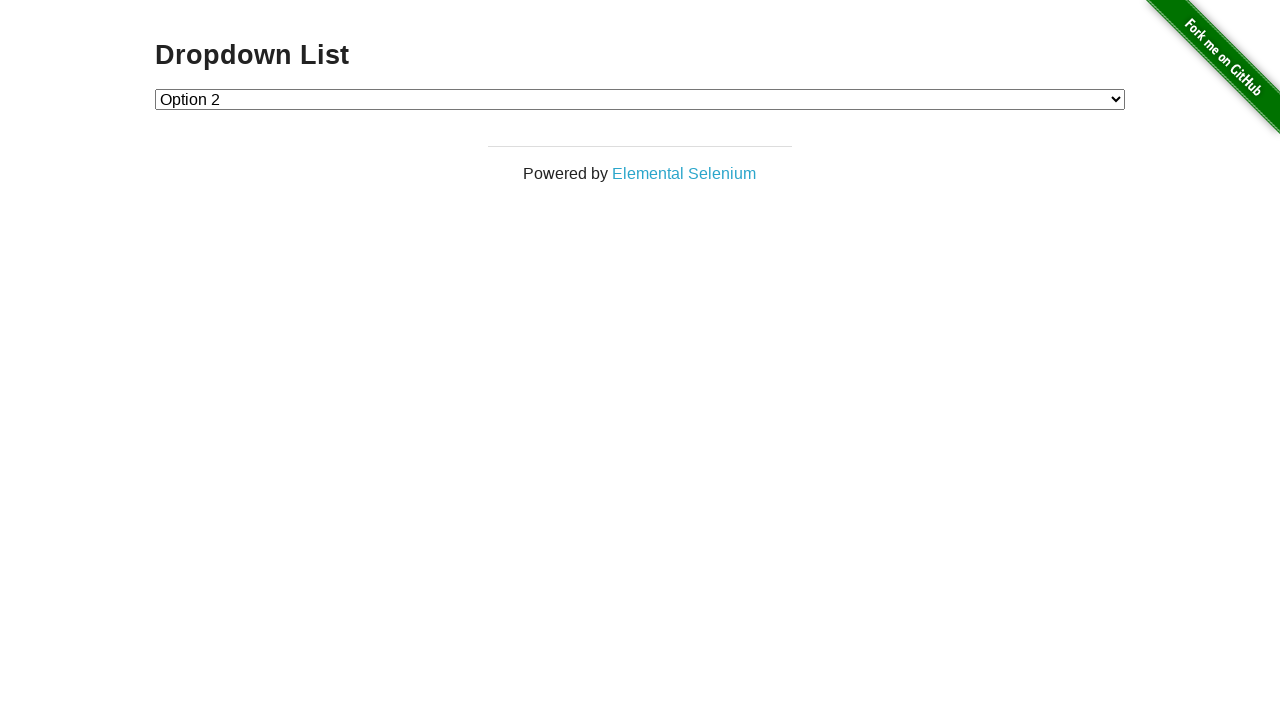

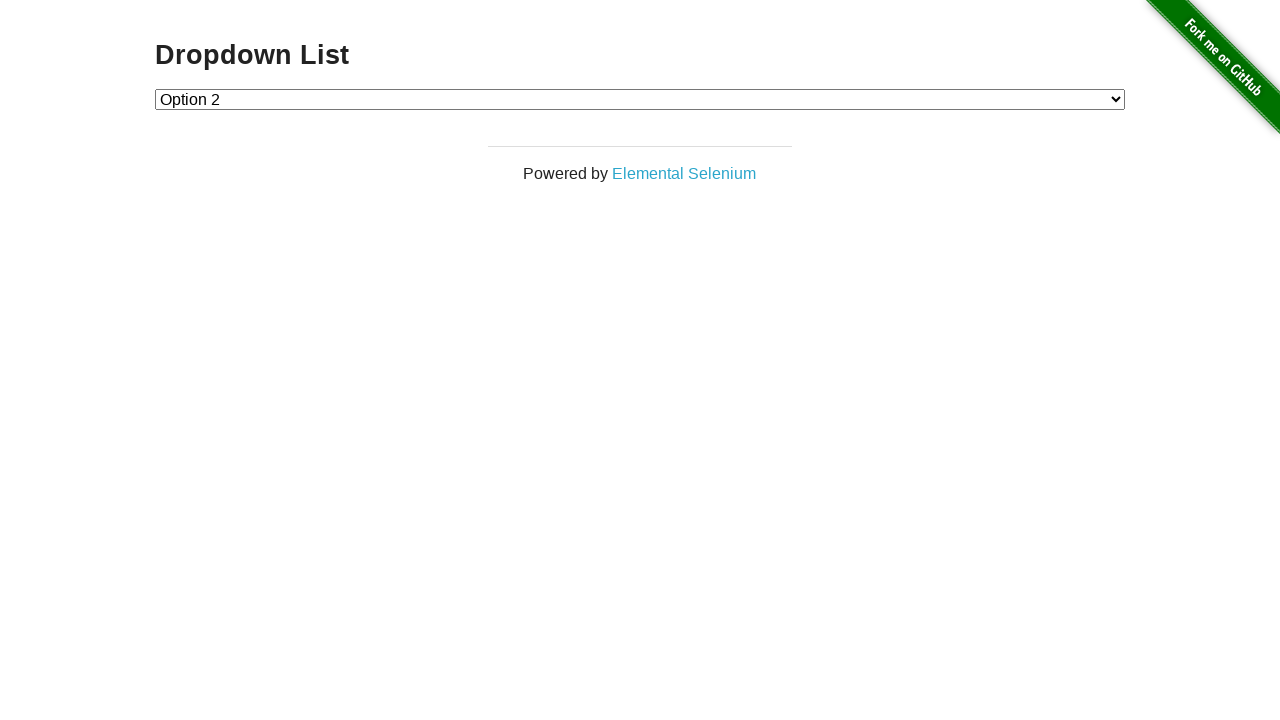